Tests double-click functionality on a specific element on the Omayo blog test page

Starting URL: http://omayo.blogspot.com/

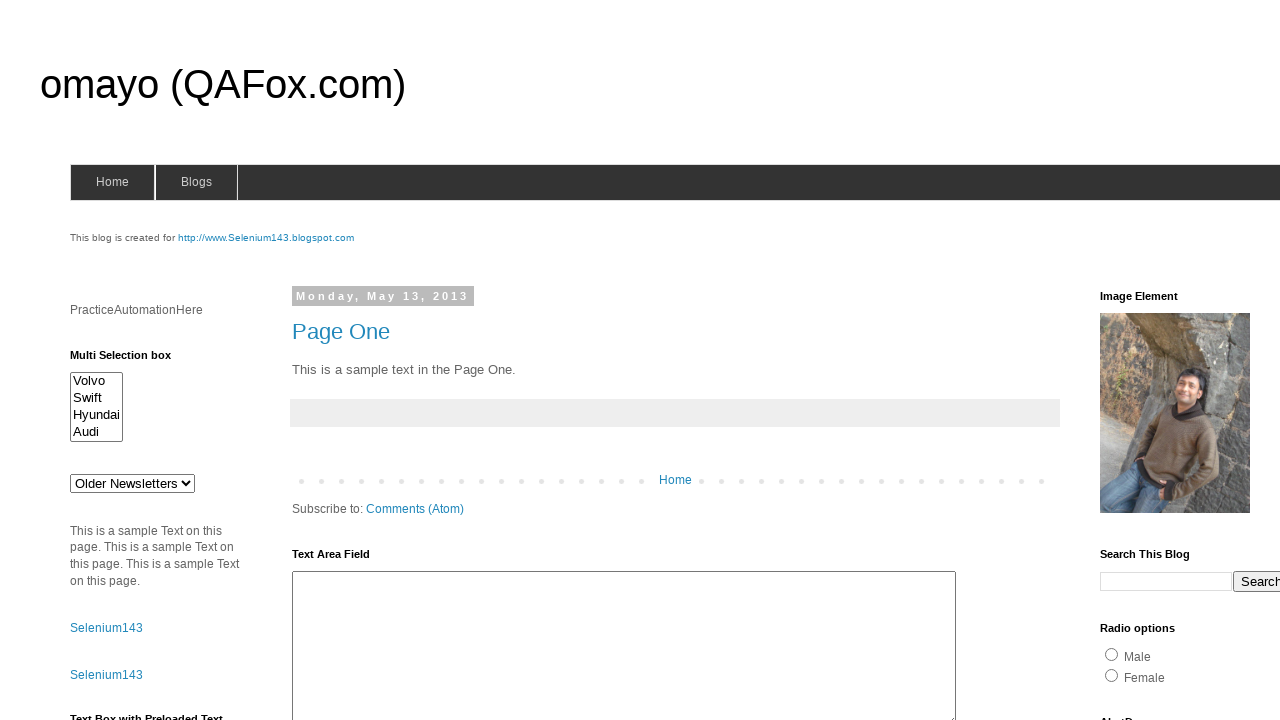

Navigated to Omayo blog test page
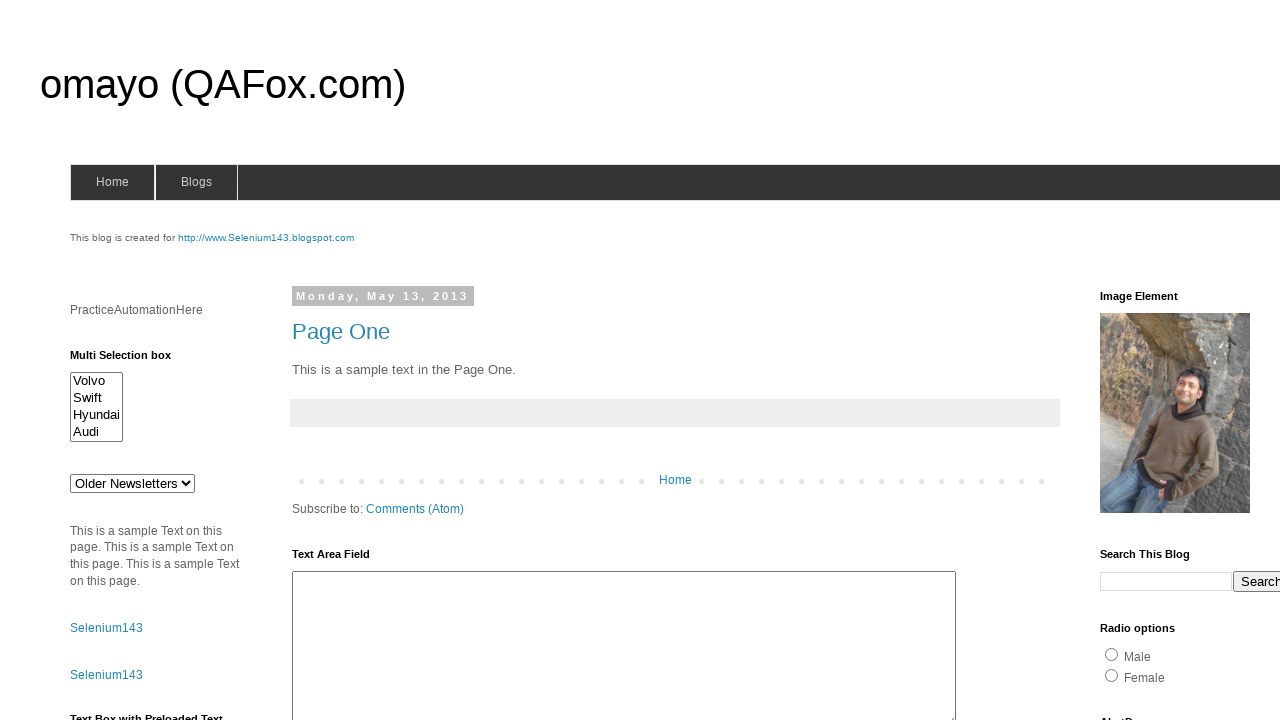

Located element with id 'selenium143'
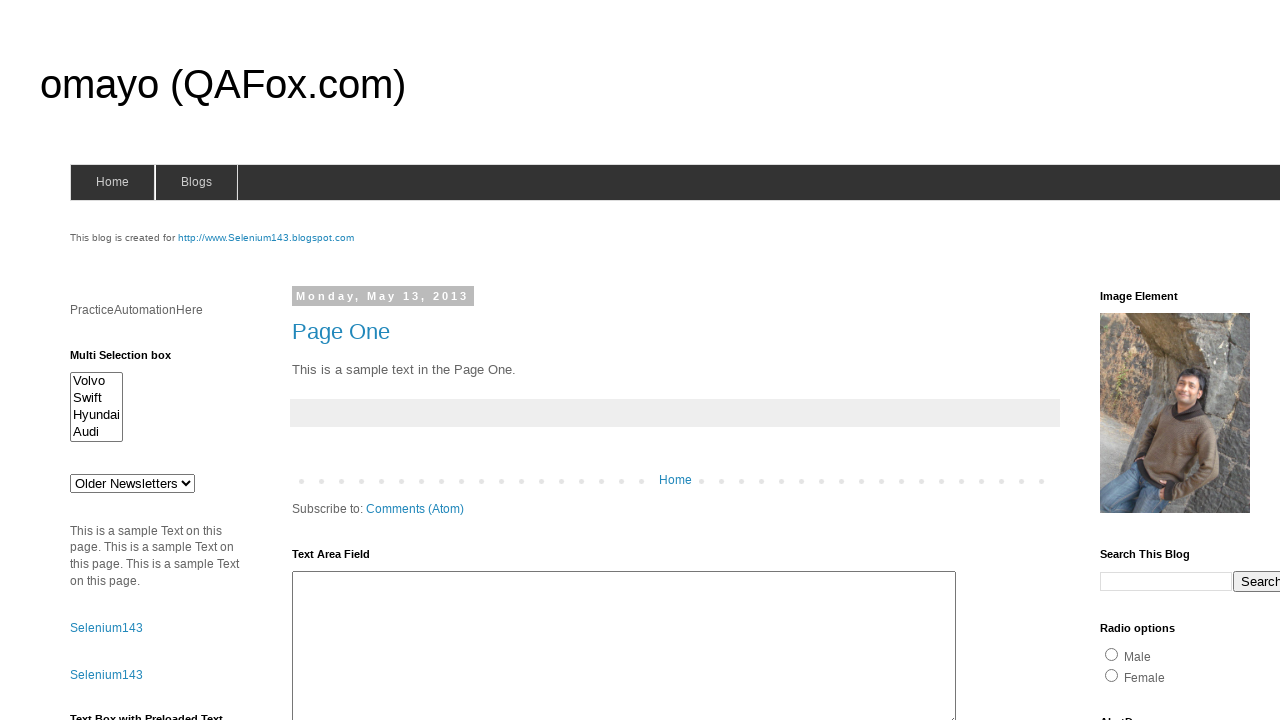

Double-clicked element with id 'selenium143' at (266, 238) on #selenium143
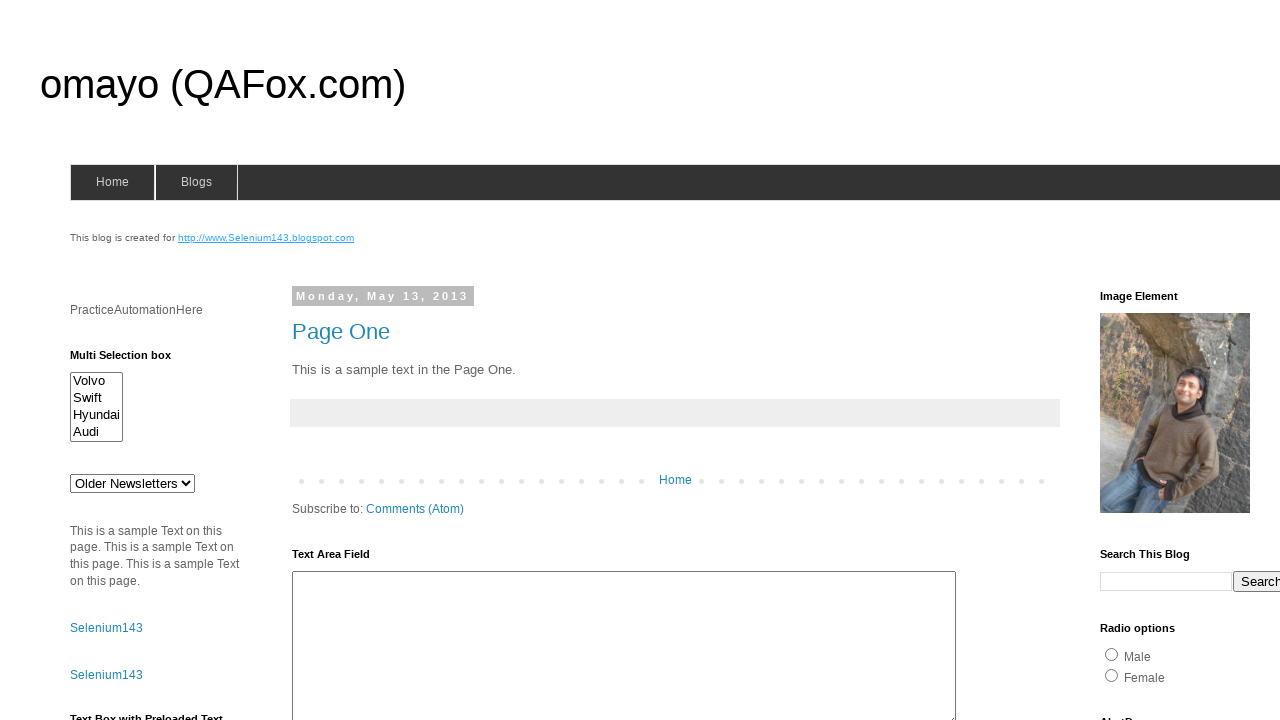

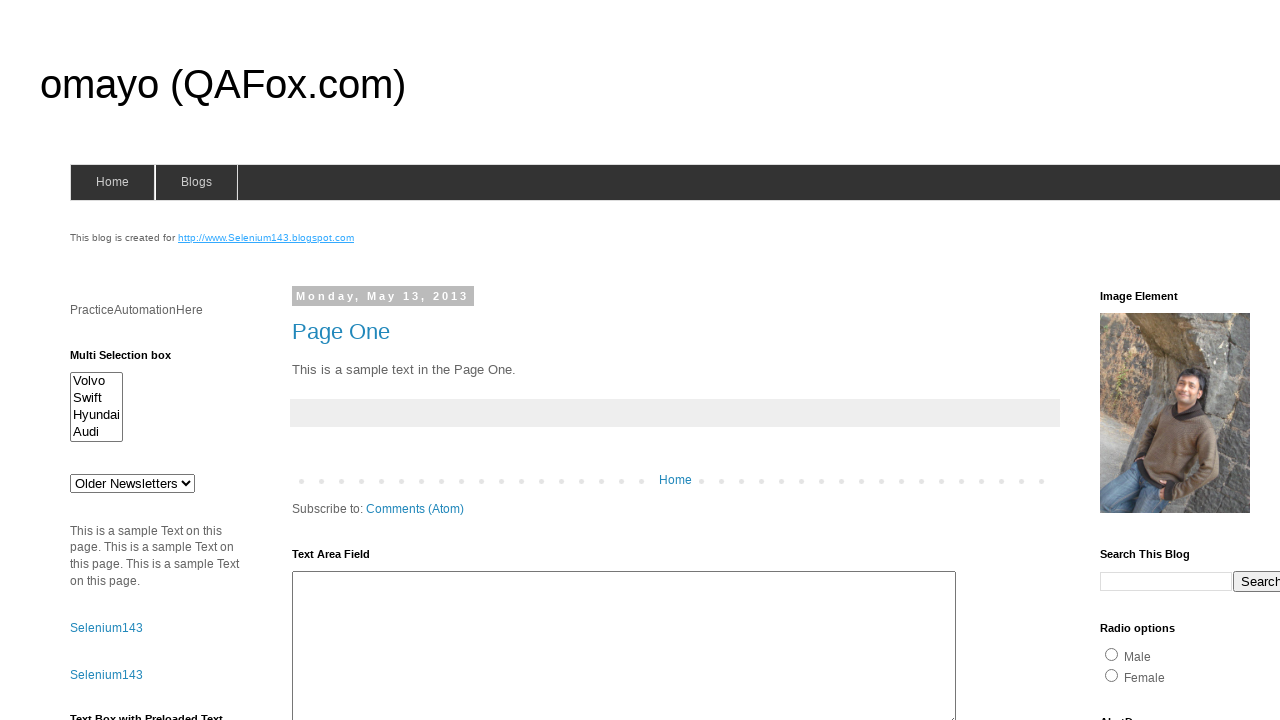